Launches the Honda 2 Wheelers India website and verifies it loads successfully

Starting URL: https://www.honda2wheelersindia.com/

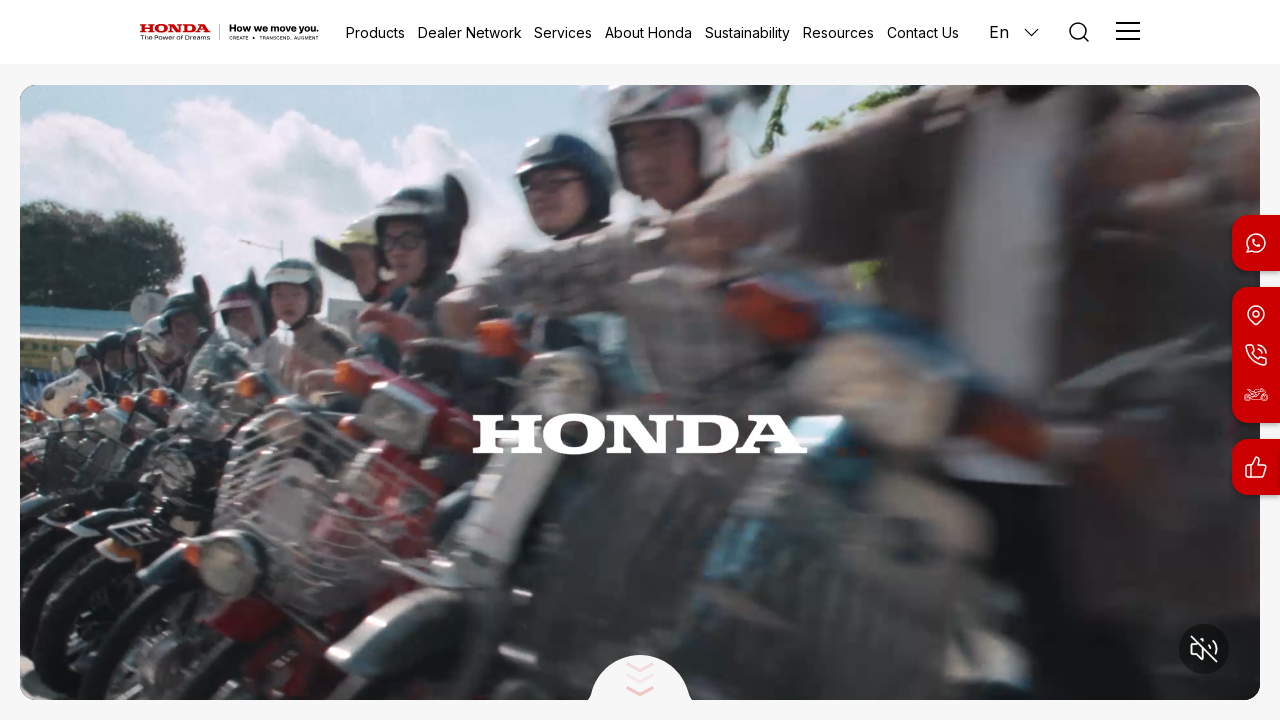

Honda 2 Wheelers India website loaded successfully (DOM content ready)
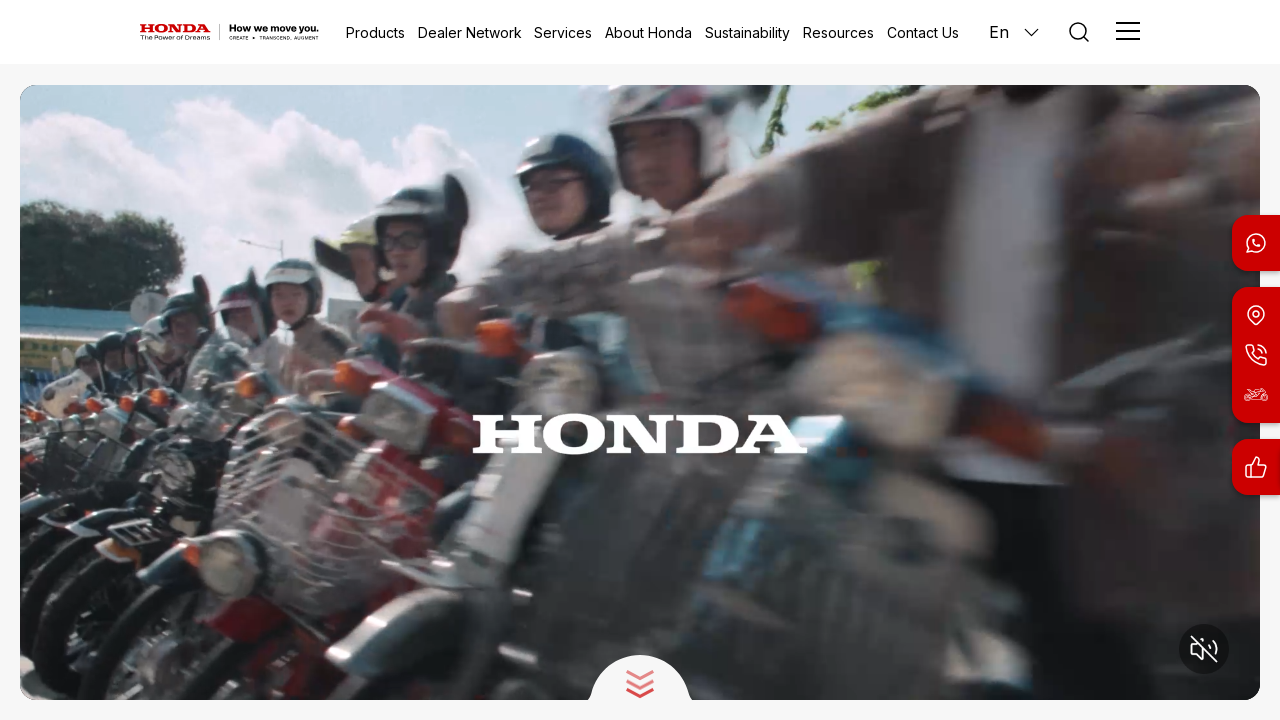

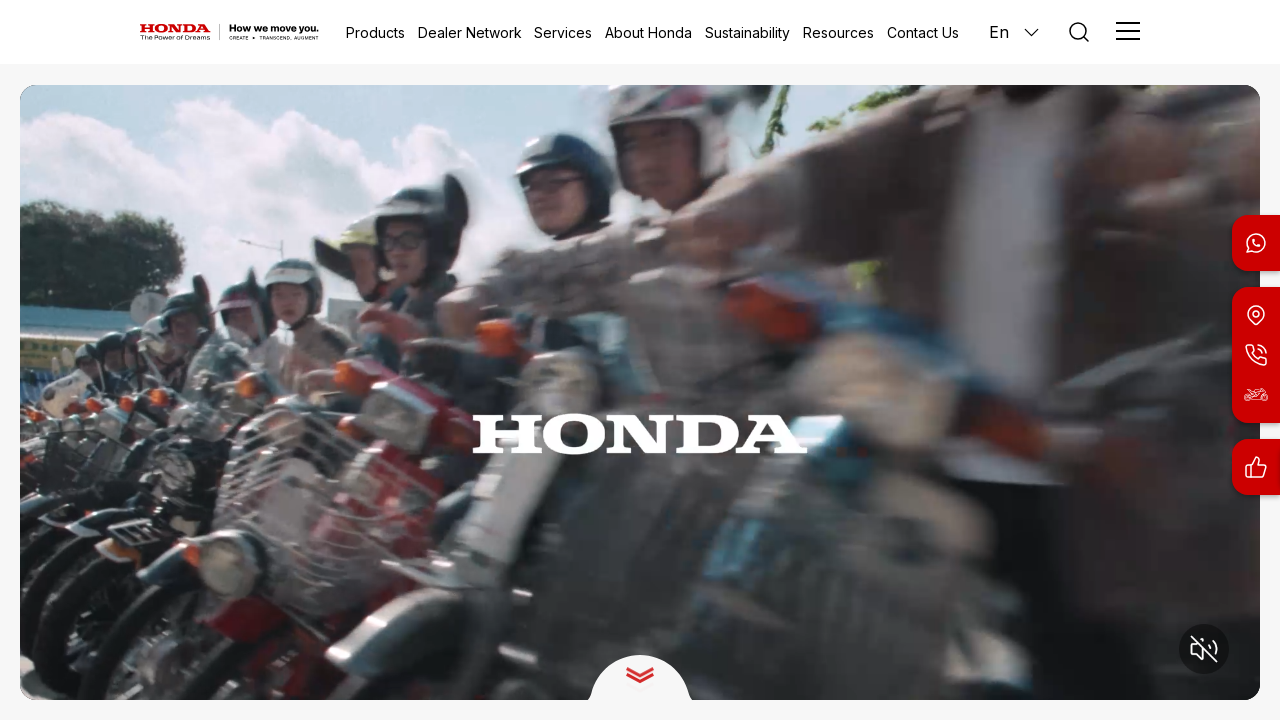